Tests checkbox functionality by clicking a single checkbox and then selecting a specific checkbox from a group of multiple checkboxes

Starting URL: http://syntaxprojects.com/basic-checkbox-demo.php

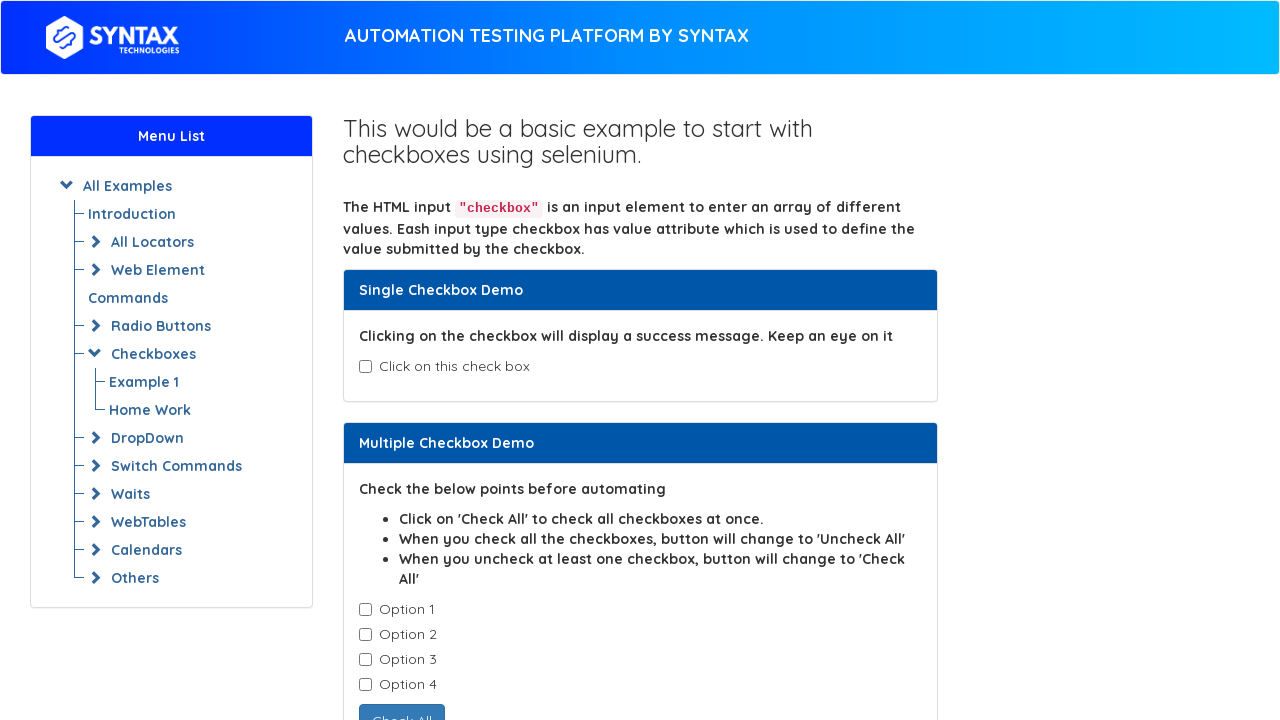

Clicked the age checkbox at (365, 367) on #isAgeSelected
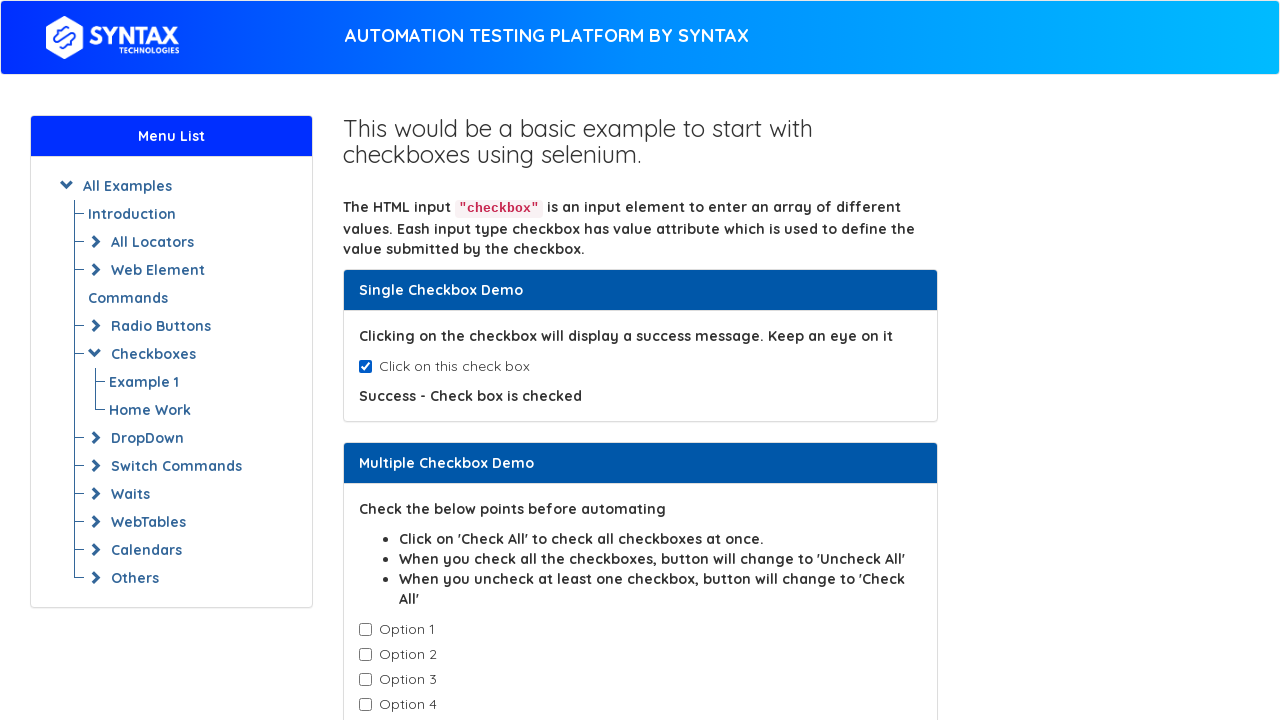

Clicked checkbox with value 'Option-2' from the group of multiple checkboxes
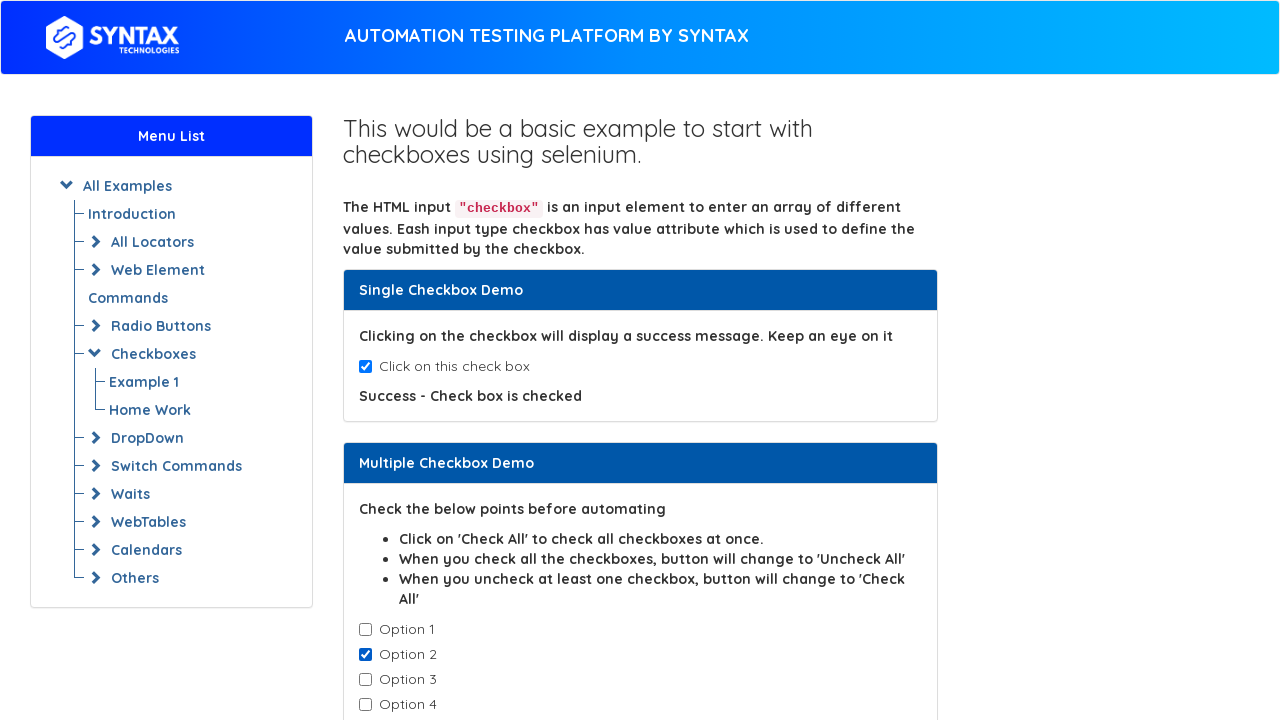

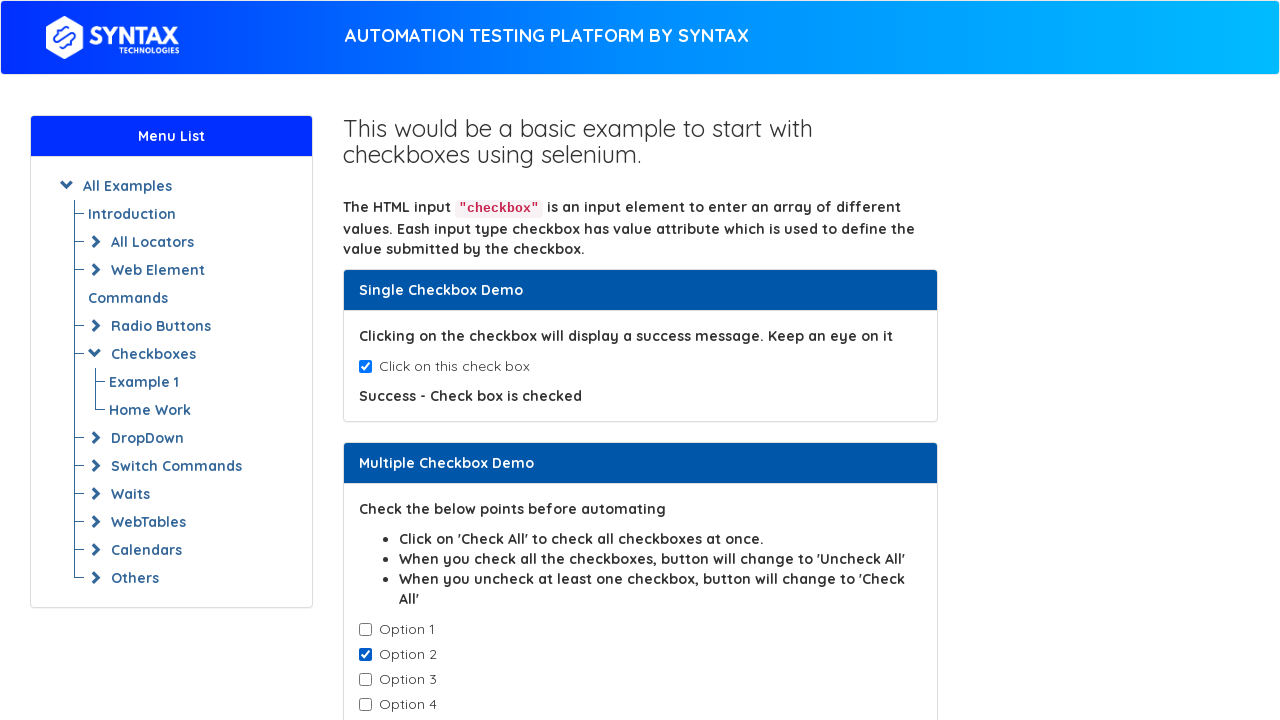